Tests keyboard shortcuts on a text comparison tool by copying text from one area and pasting it to another using Ctrl+A, Ctrl+C, and Ctrl+V keyboard combinations

Starting URL: https://extendsclass.com/text-compare.html

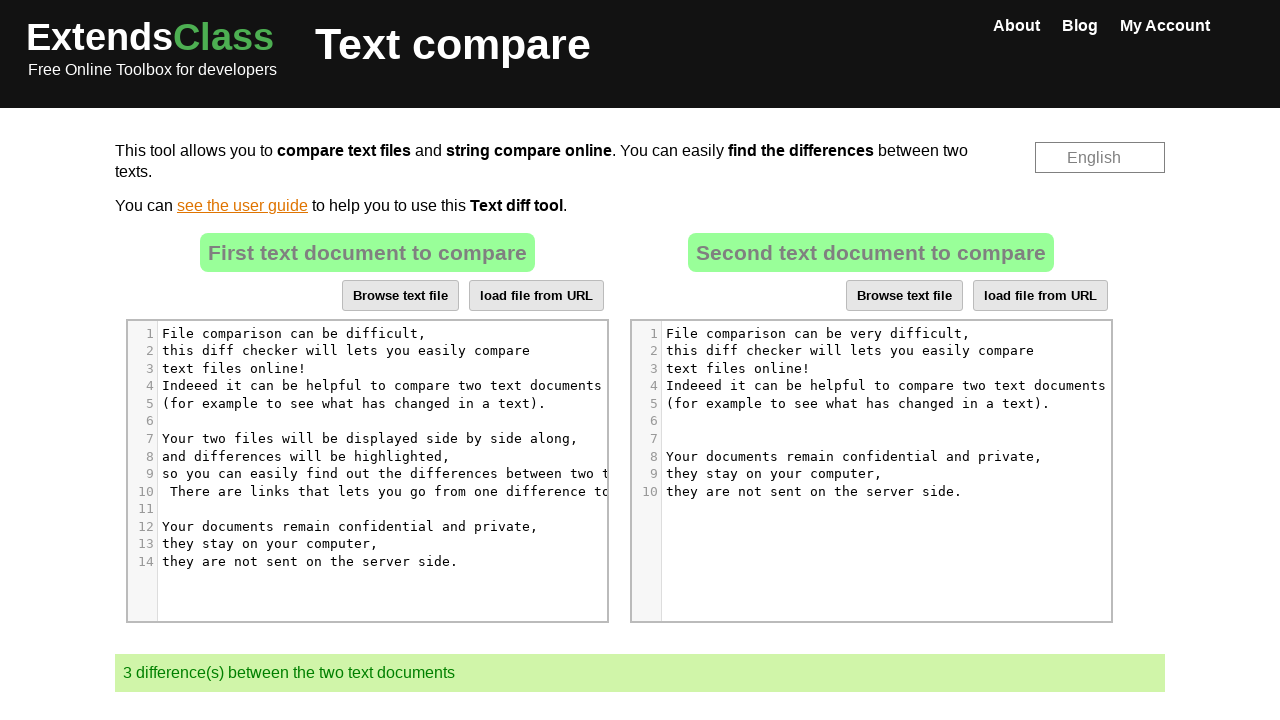

Located source text area element
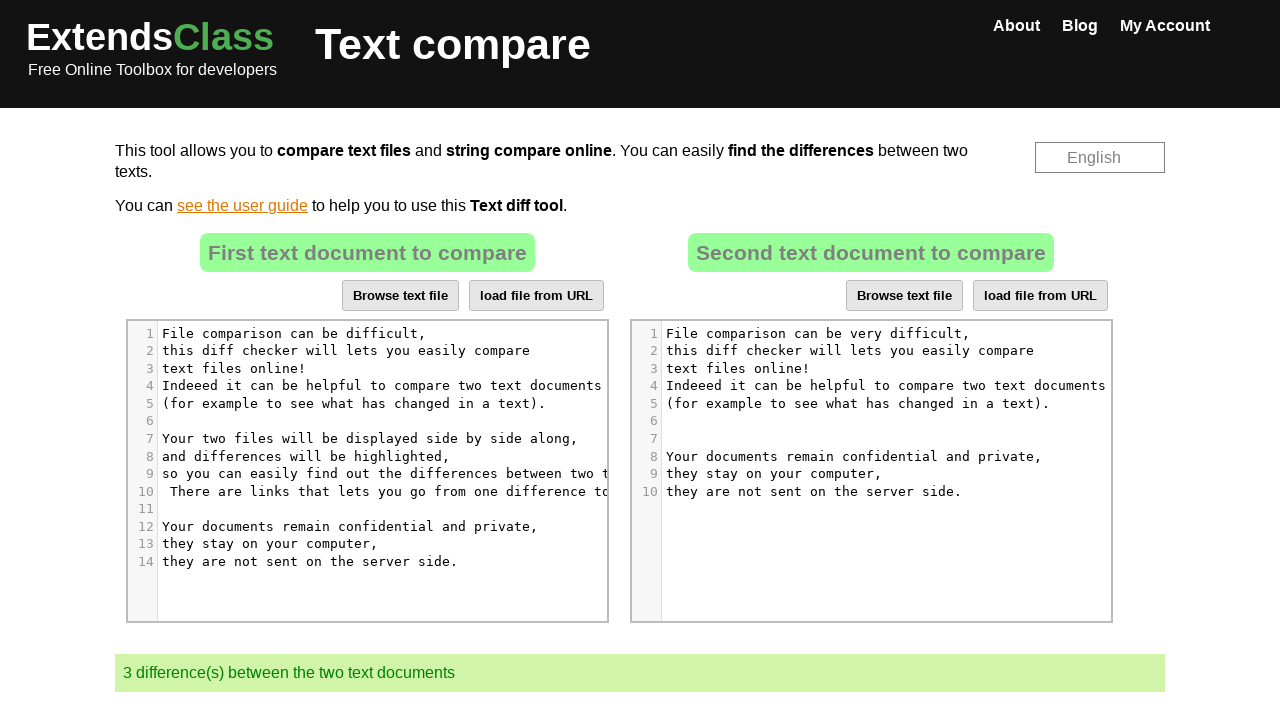

Clicked on source text area at (310, 456) on xpath=//*[@id="dropZone"]/div[2]/div/div[6]/div[1]/div/div/div/div[5]/div[8]/pre
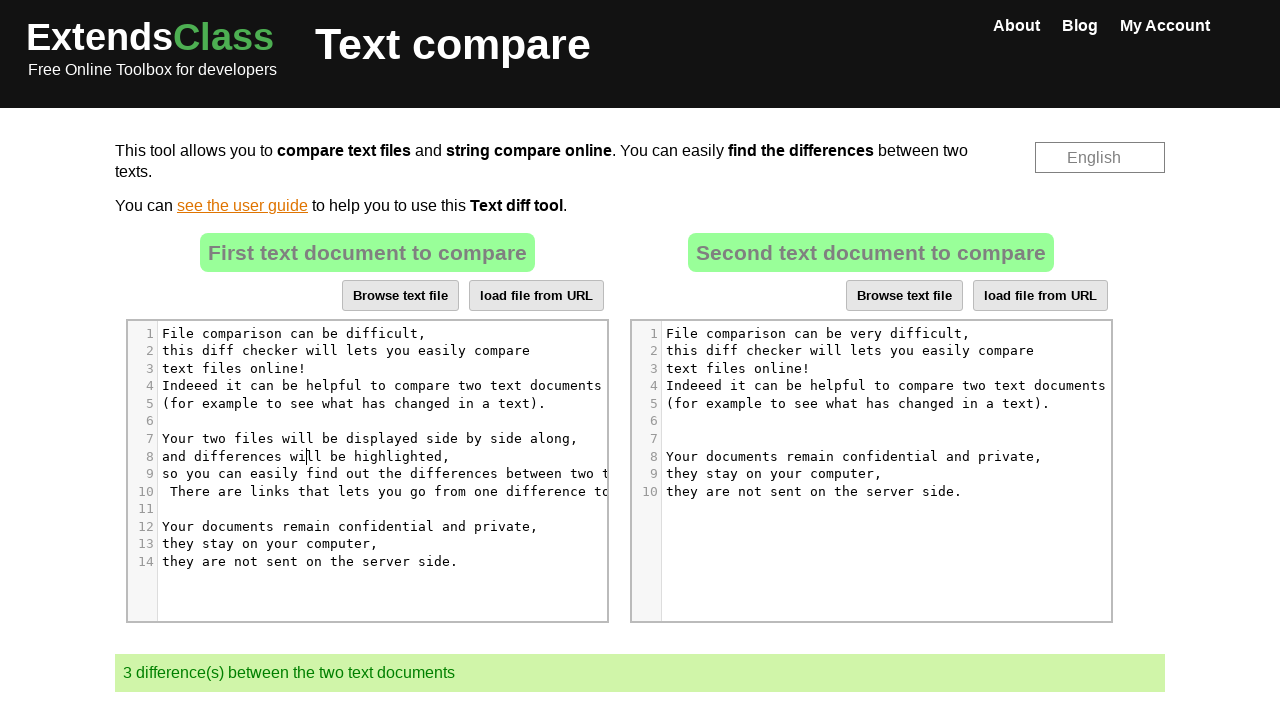

Pressed Ctrl+A to select all text in source area
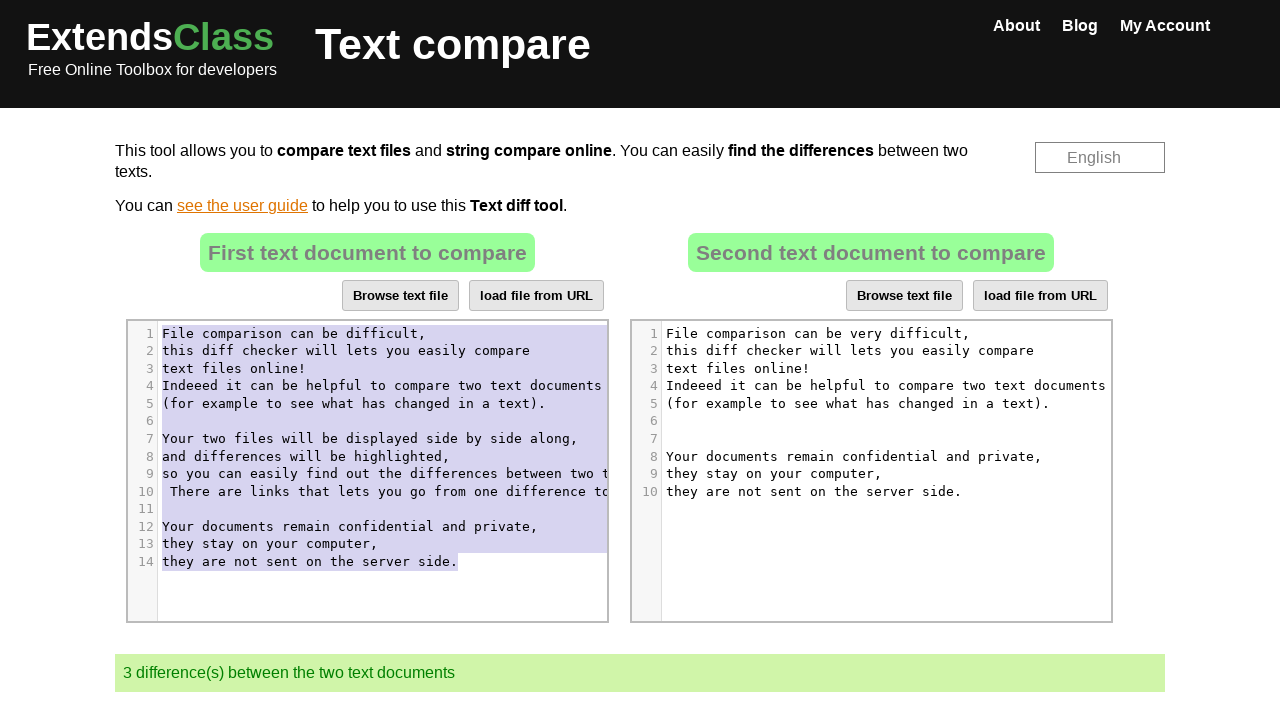

Pressed Ctrl+C to copy selected text from source area
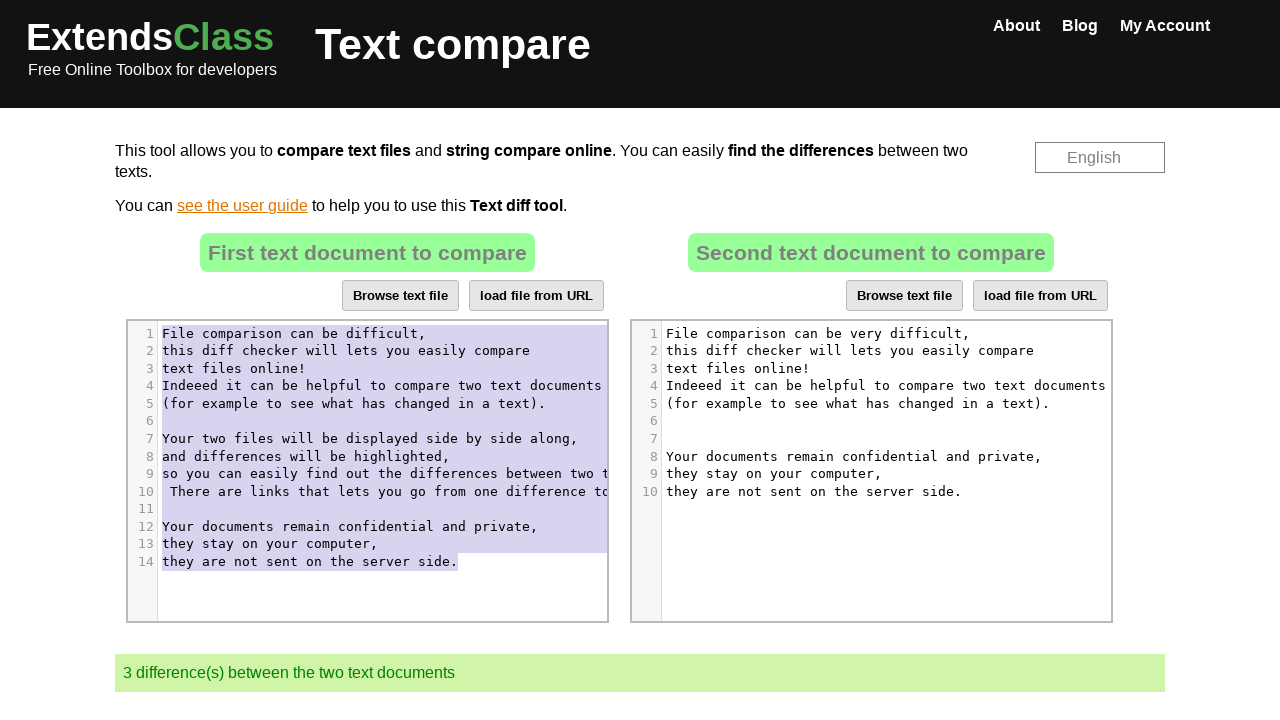

Located destination text area element
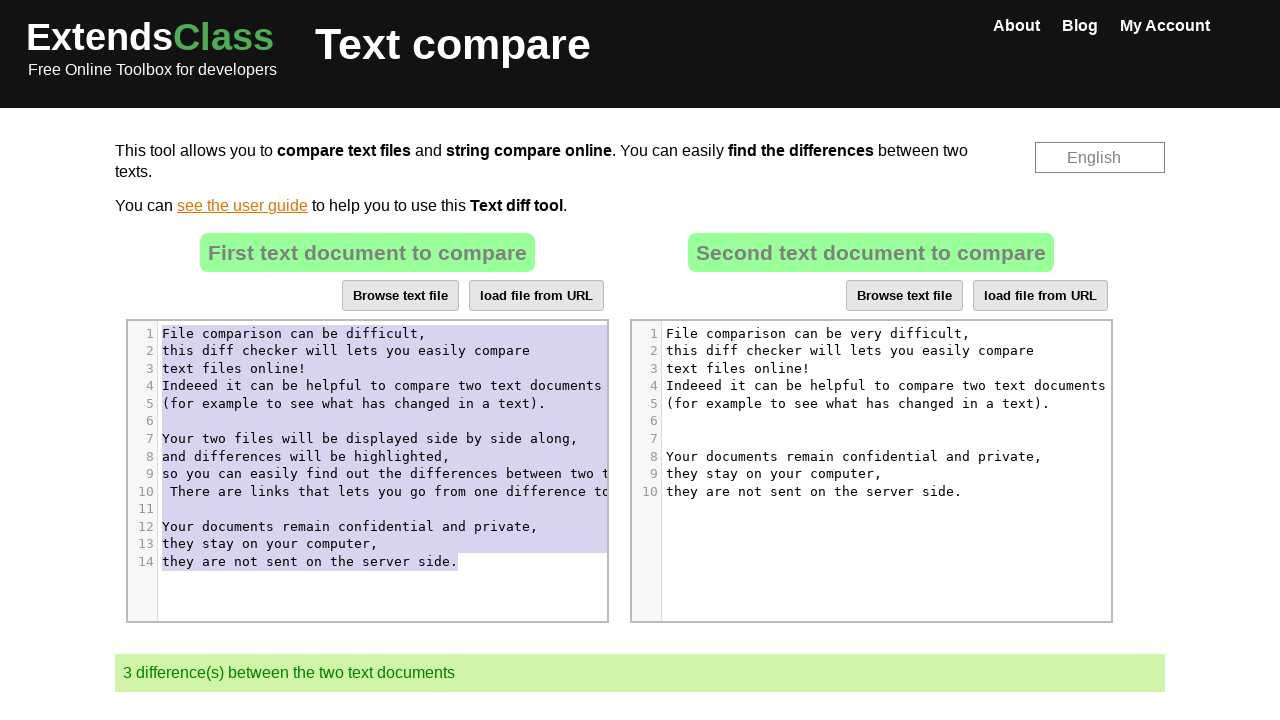

Clicked on destination text area at (883, 421) on xpath=//*[@id="dropZone2"]/div[2]/div/div[6]/div[1]/div/div/div/div[5]/div[6]/pr
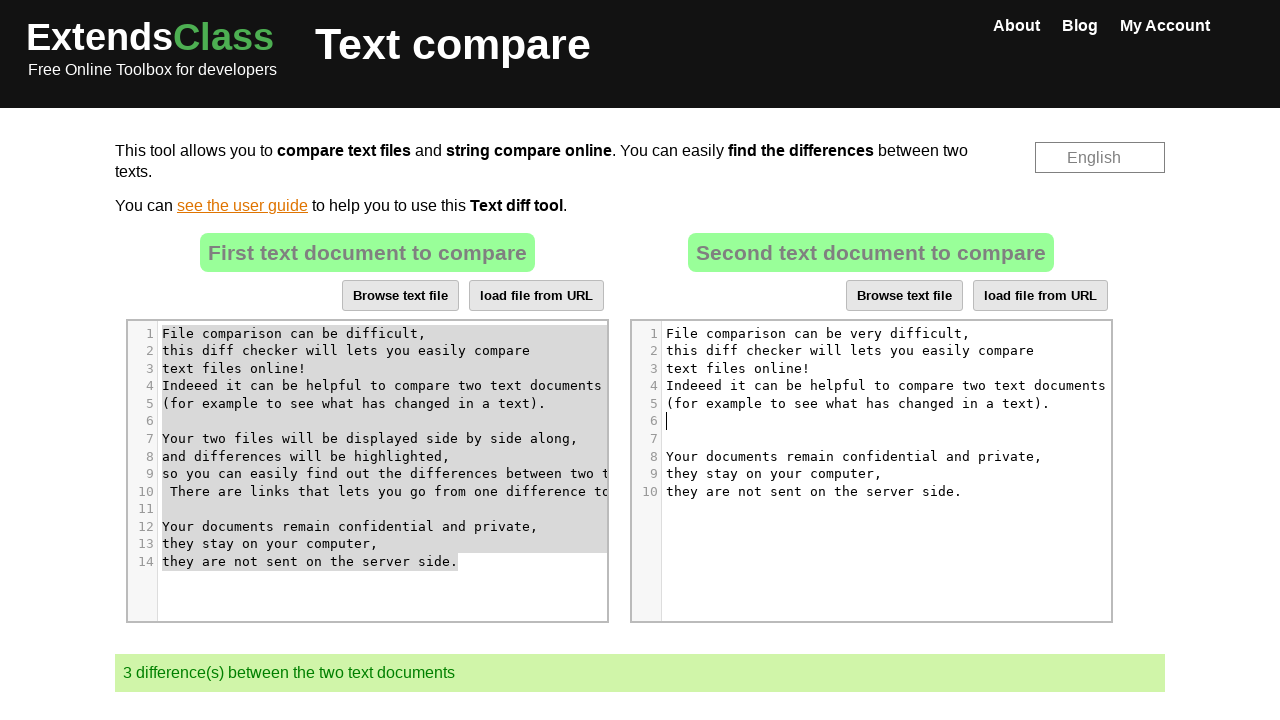

Pressed Ctrl+A to select all text in destination area
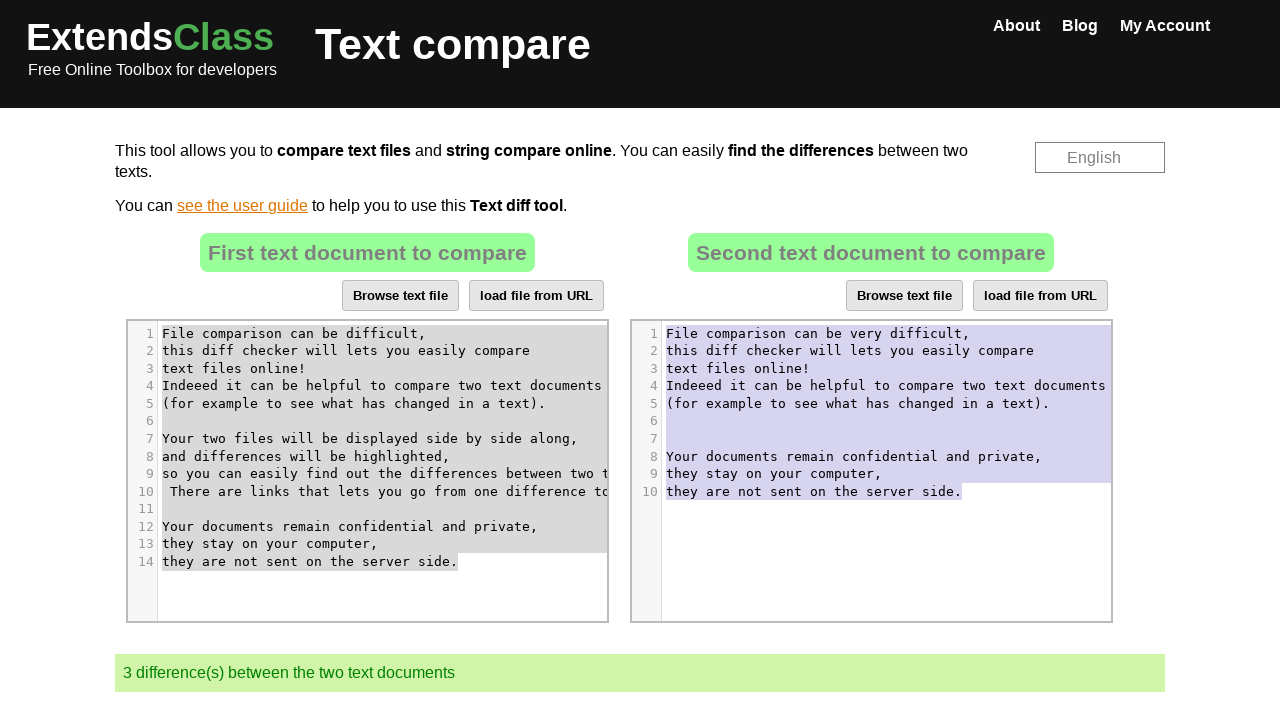

Pressed Ctrl+V to paste copied text into destination area
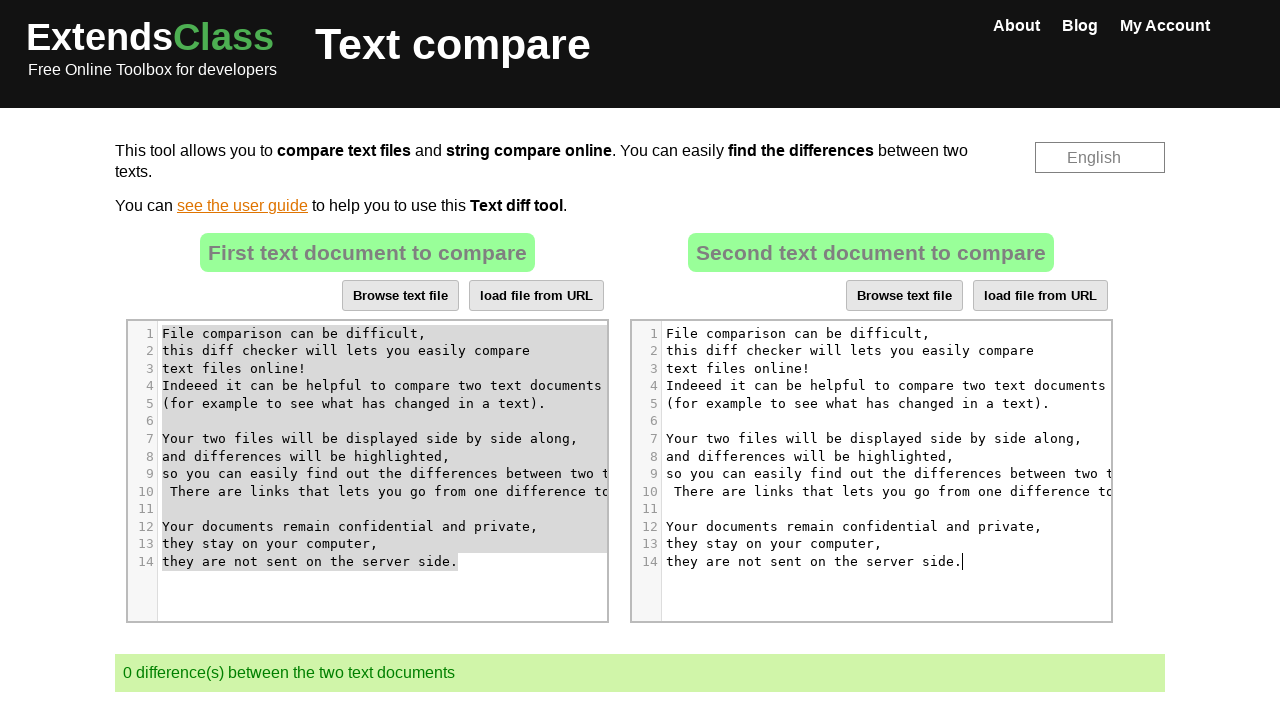

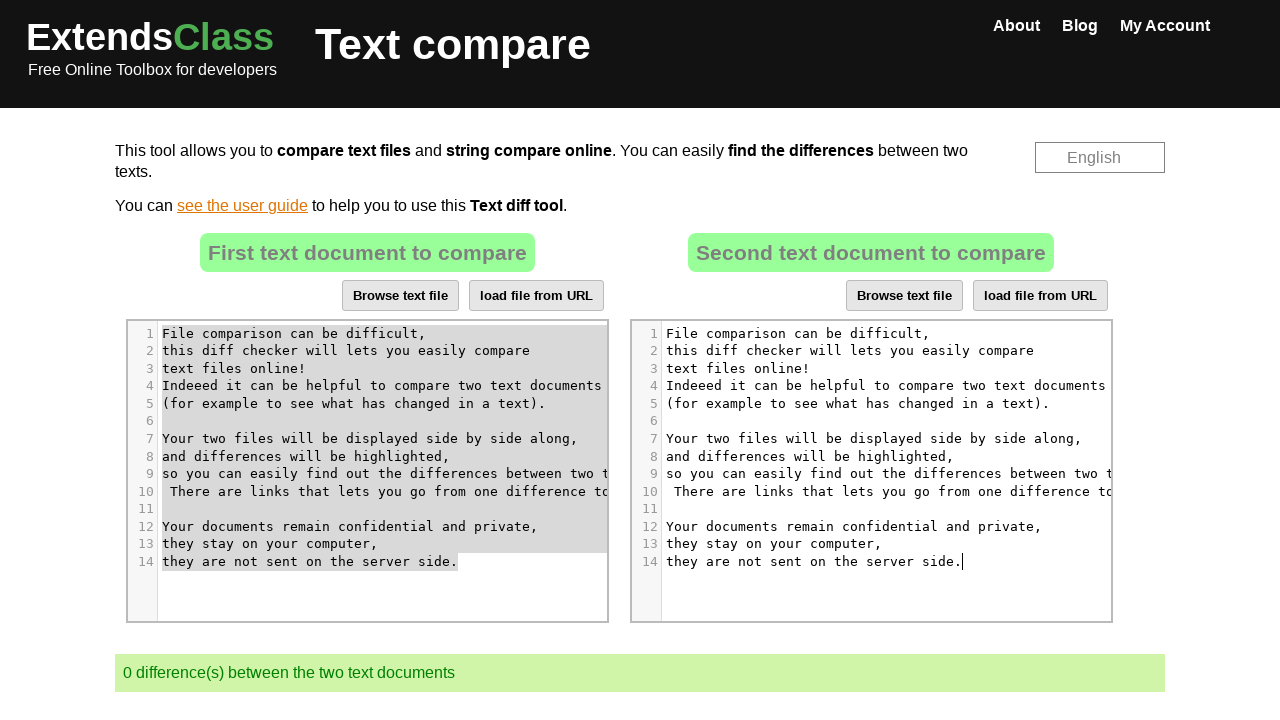